Generates a barcode by navigating to the TEC-IT barcode generator website, entering barcode data into the textarea, and clicking the generate button to create a barcode image.

Starting URL: https://barcode.tec-it.com/zh

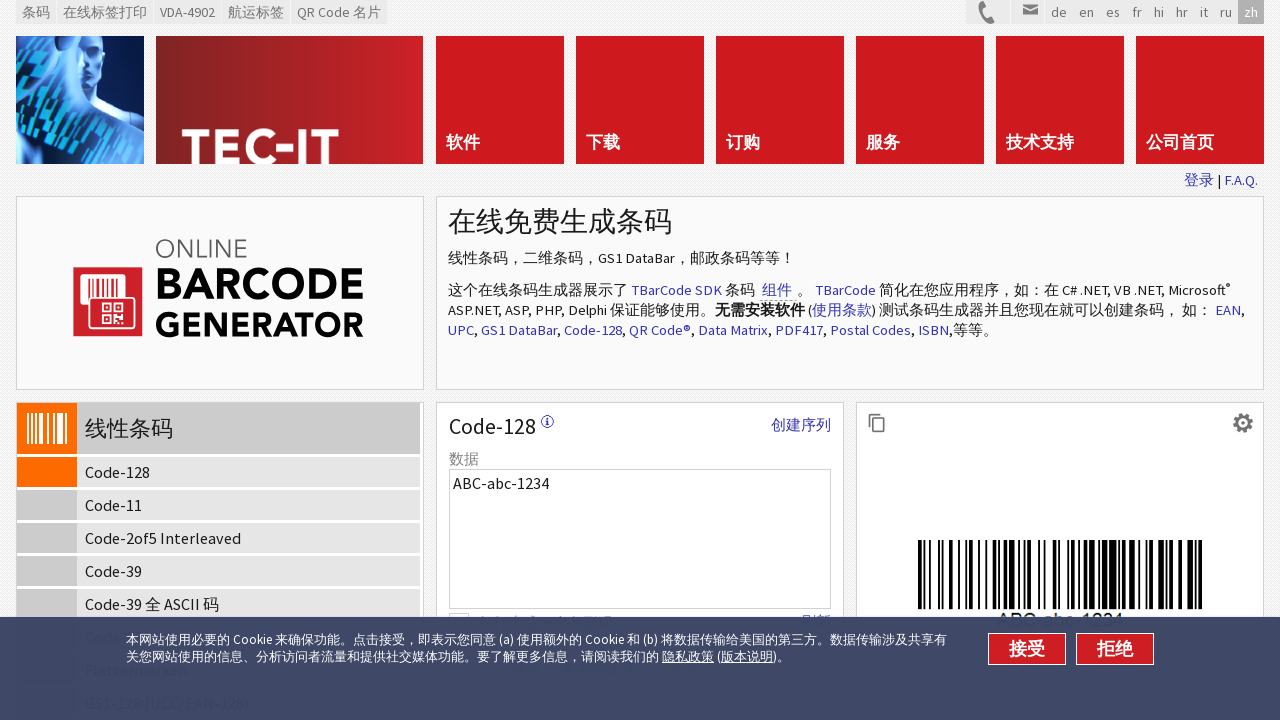

Waited for textarea element to load
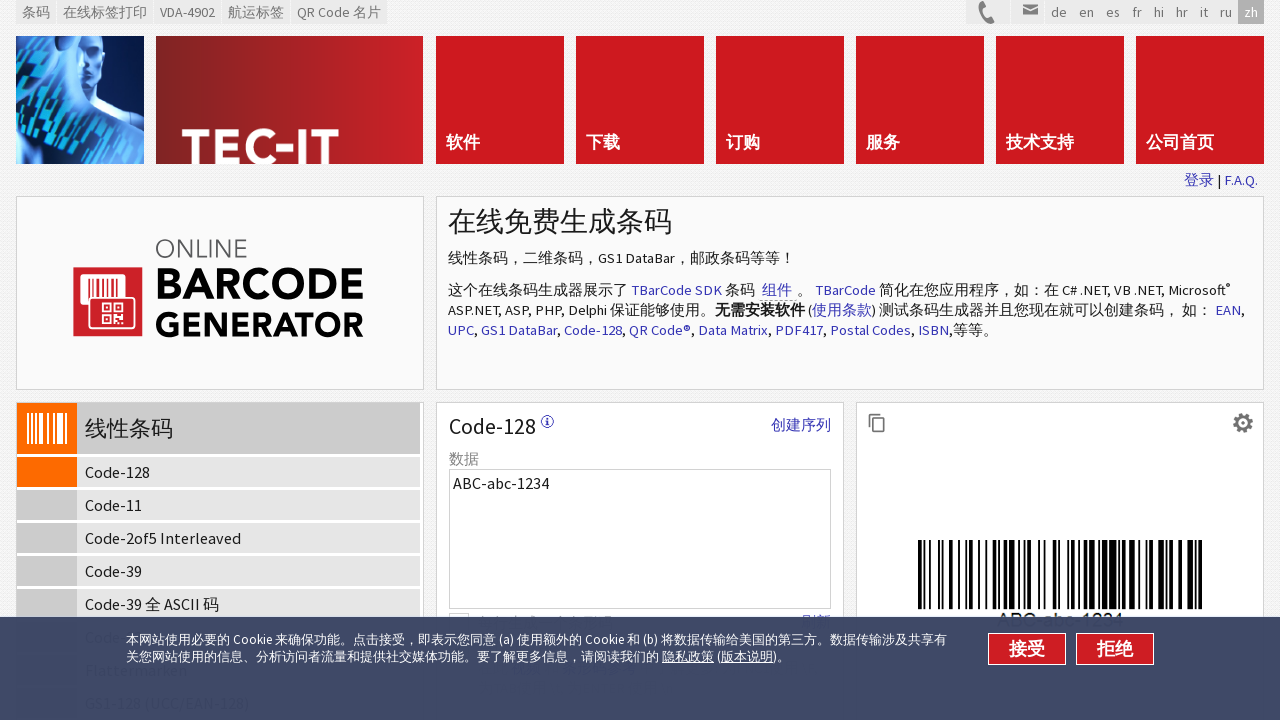

Located barcode data textarea element
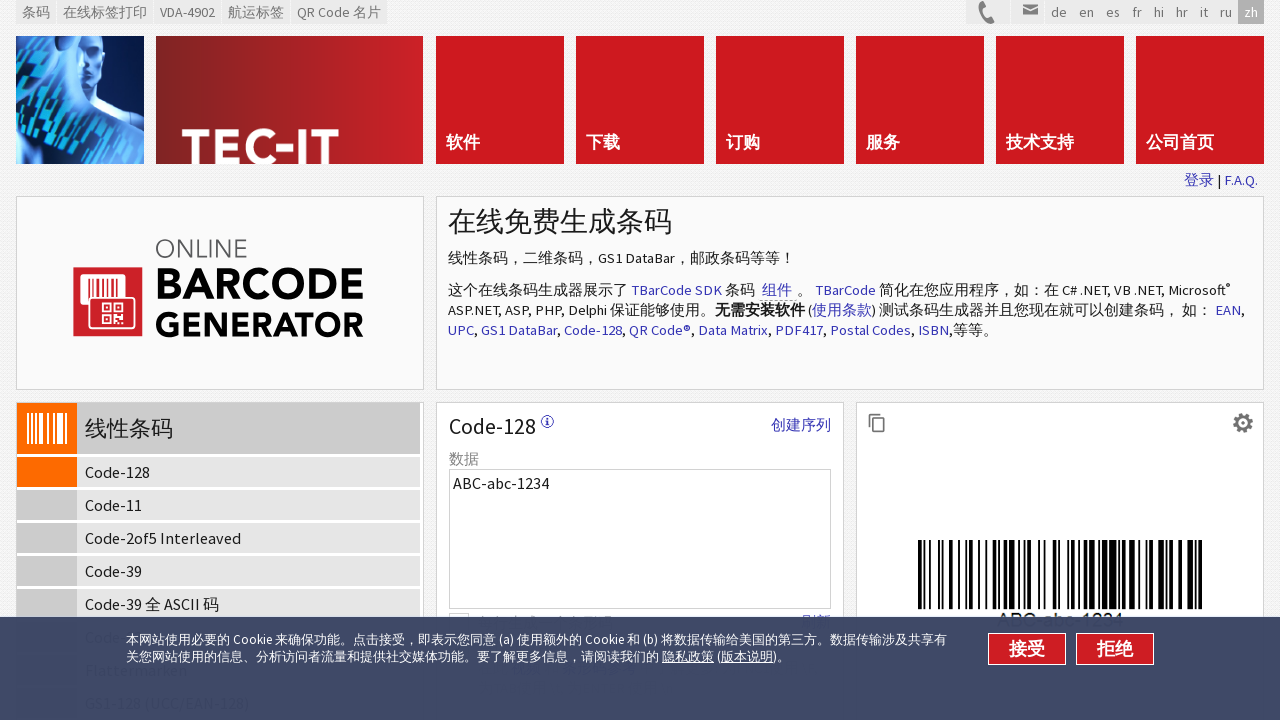

Cleared textarea field on xpath=//html/body/div[2]/div[3]/form/div[5]/div[1]/div/div[1]/div[3]/textarea
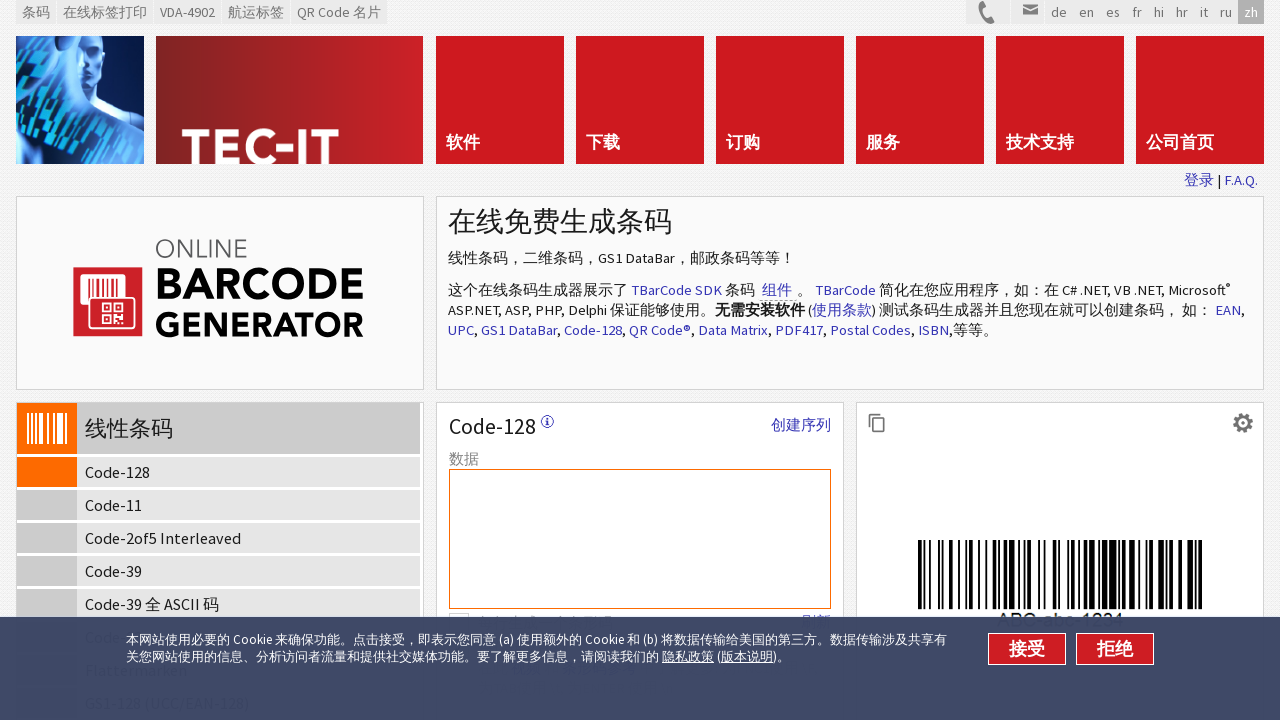

Entered barcode data 'SAMPLE123456' into textarea on xpath=//html/body/div[2]/div[3]/form/div[5]/div[1]/div/div[1]/div[3]/textarea
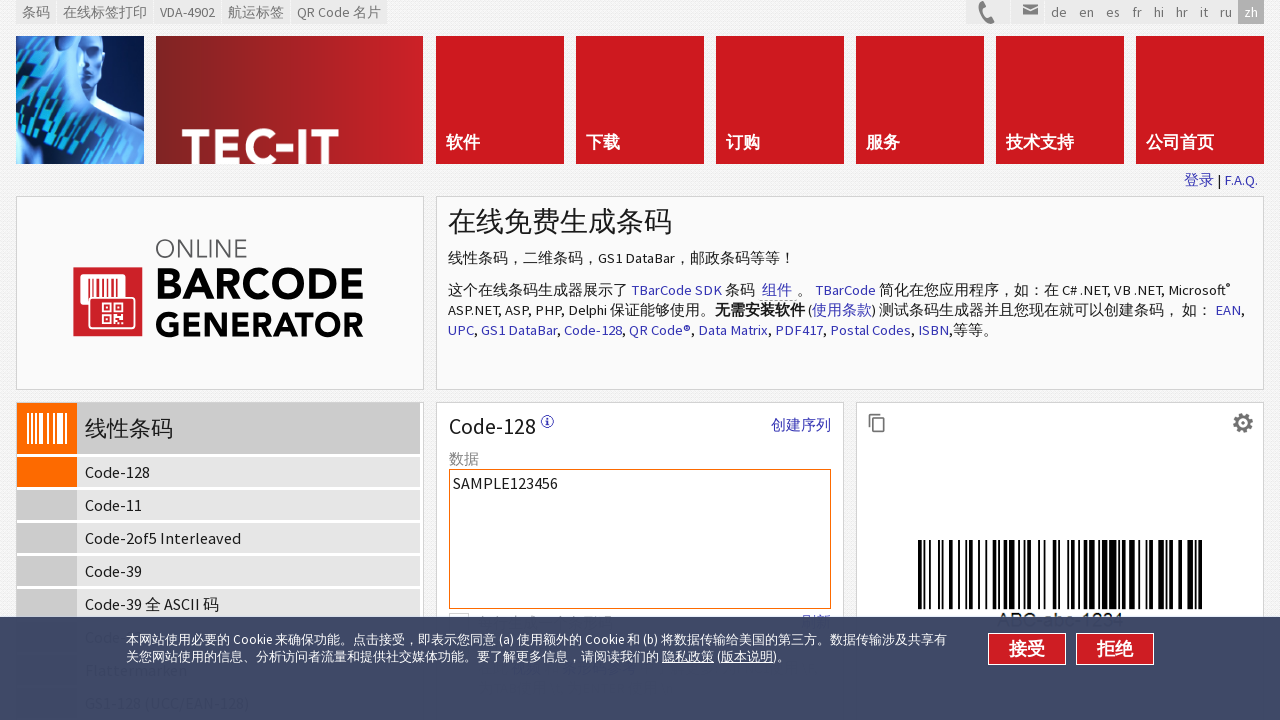

Clicked generate button to create barcode at (816, 360) on xpath=//html/body/div[2]/div[3]/form/div[5]/div[1]/div/div[3]/a
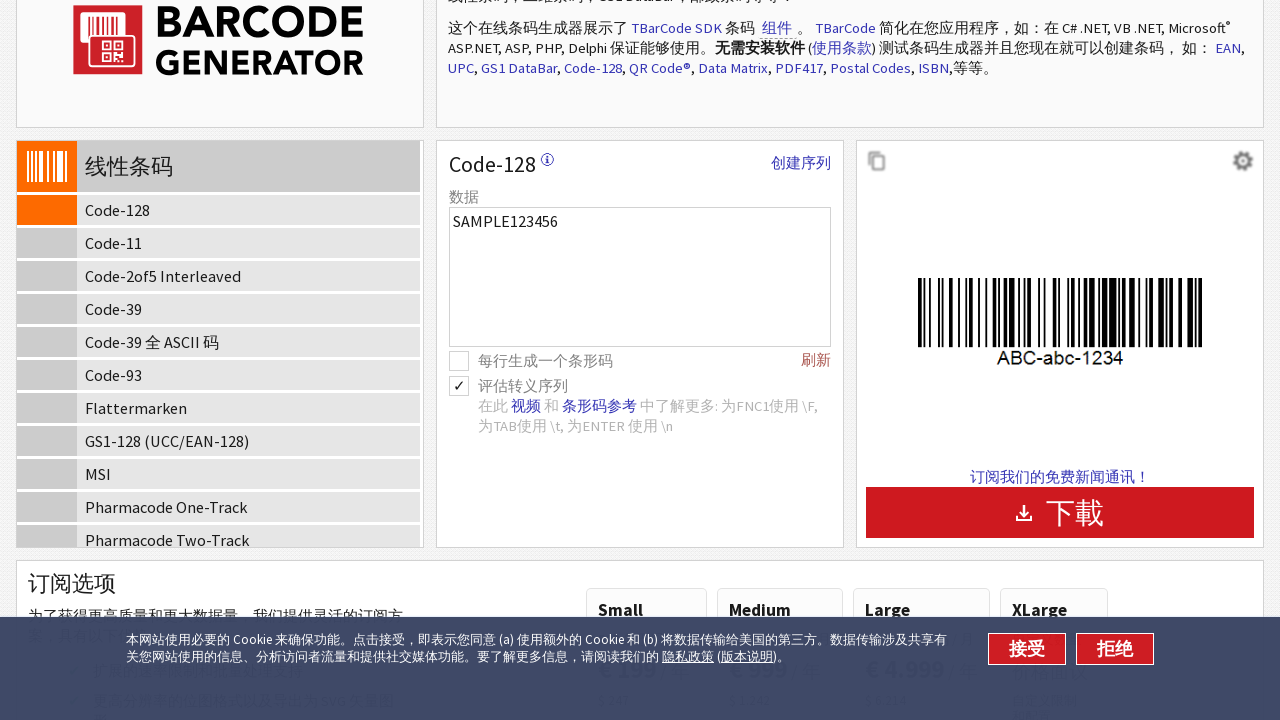

Waited 2 seconds for barcode generation processing
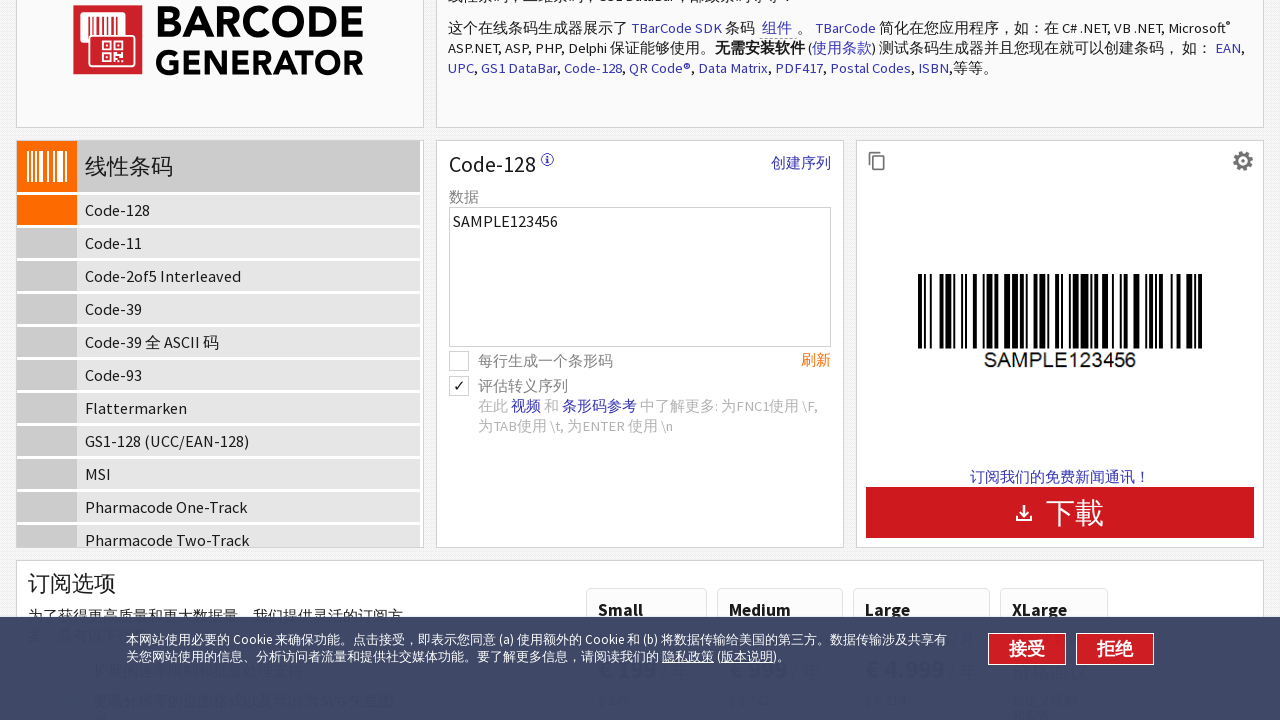

Barcode image element loaded successfully
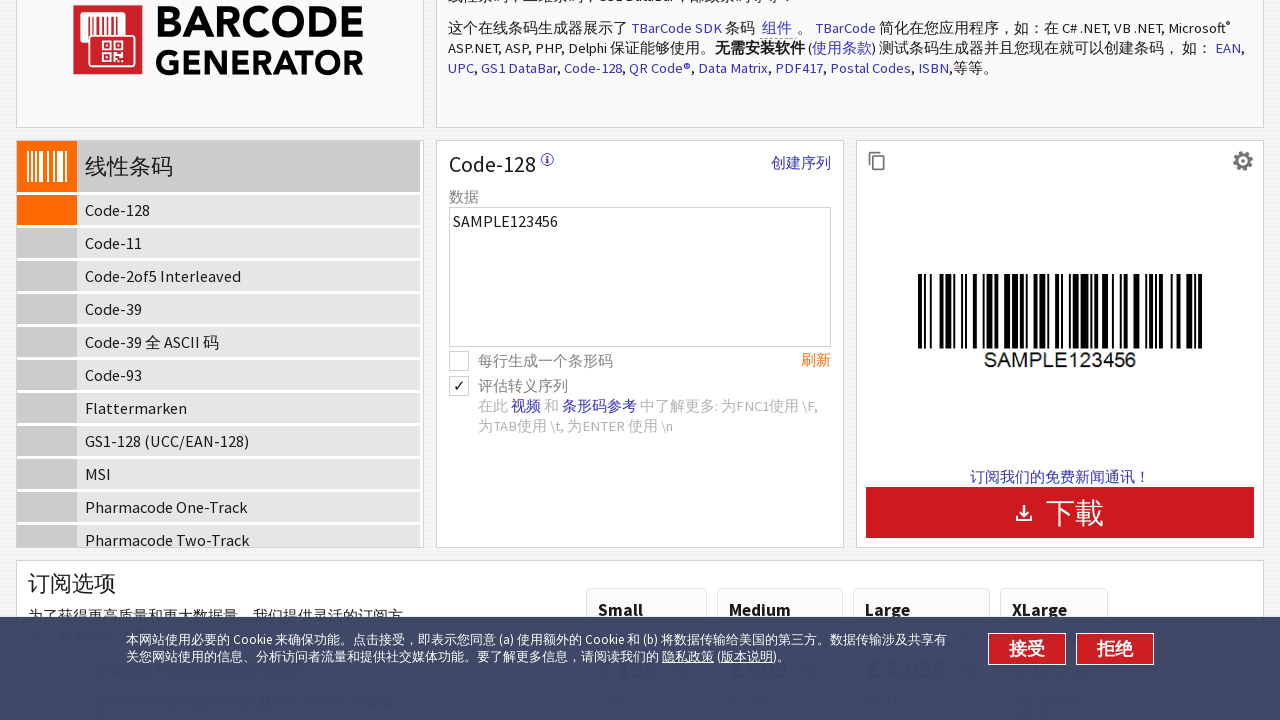

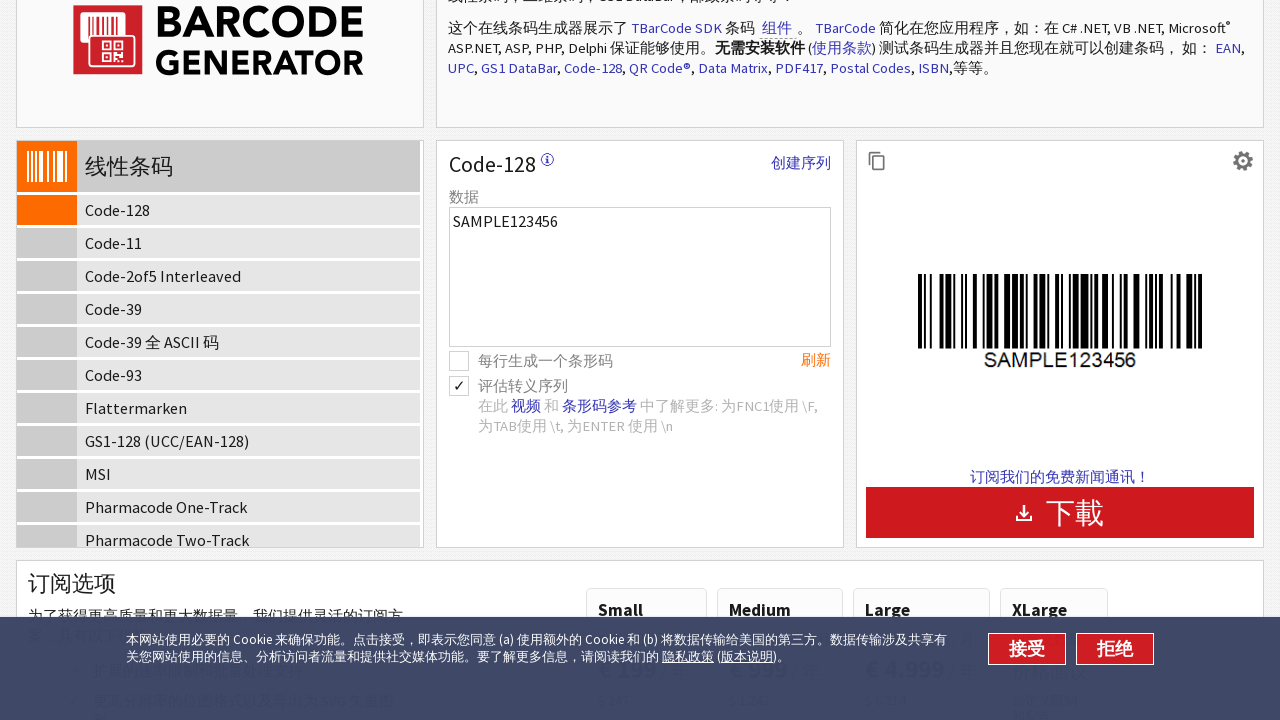